Tests handling of overlapping UI elements by scrolling to reveal a hidden text box and entering values in both ID and Name fields on a UI testing playground page.

Starting URL: http://uitestingplayground.com/overlapped

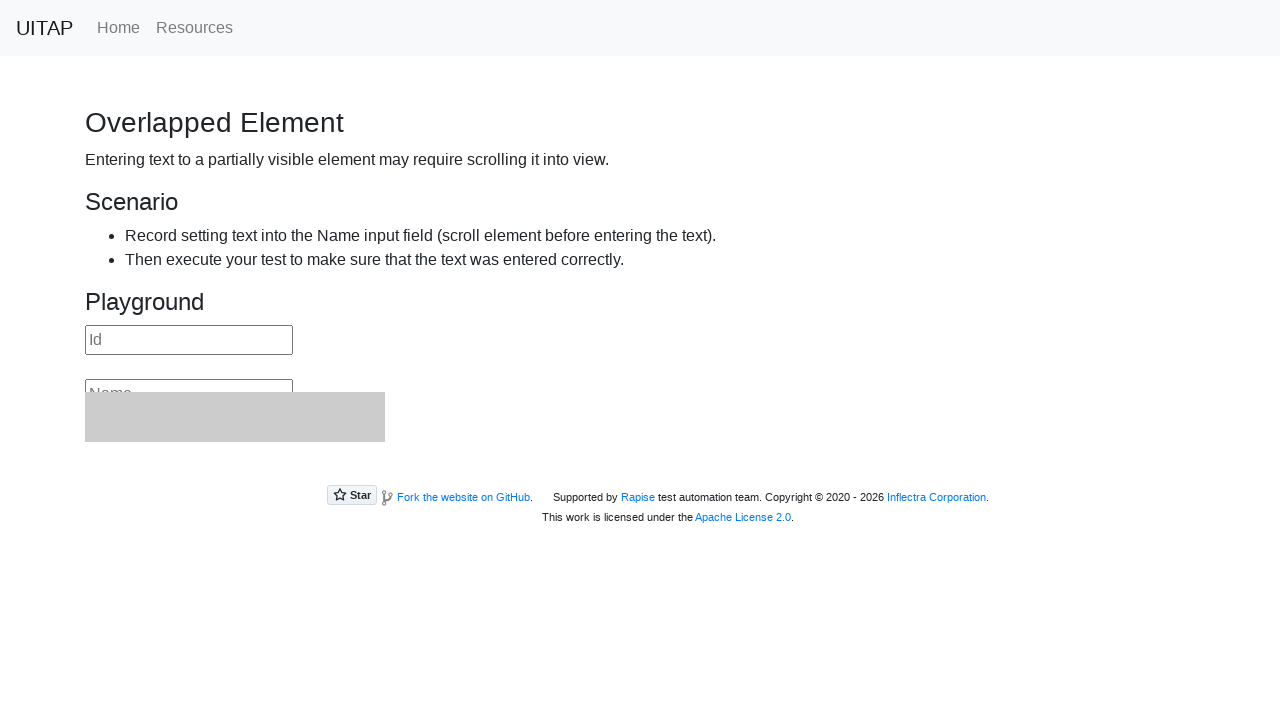

Filled ID field with 'USR-78432' on input[placeholder='Id']
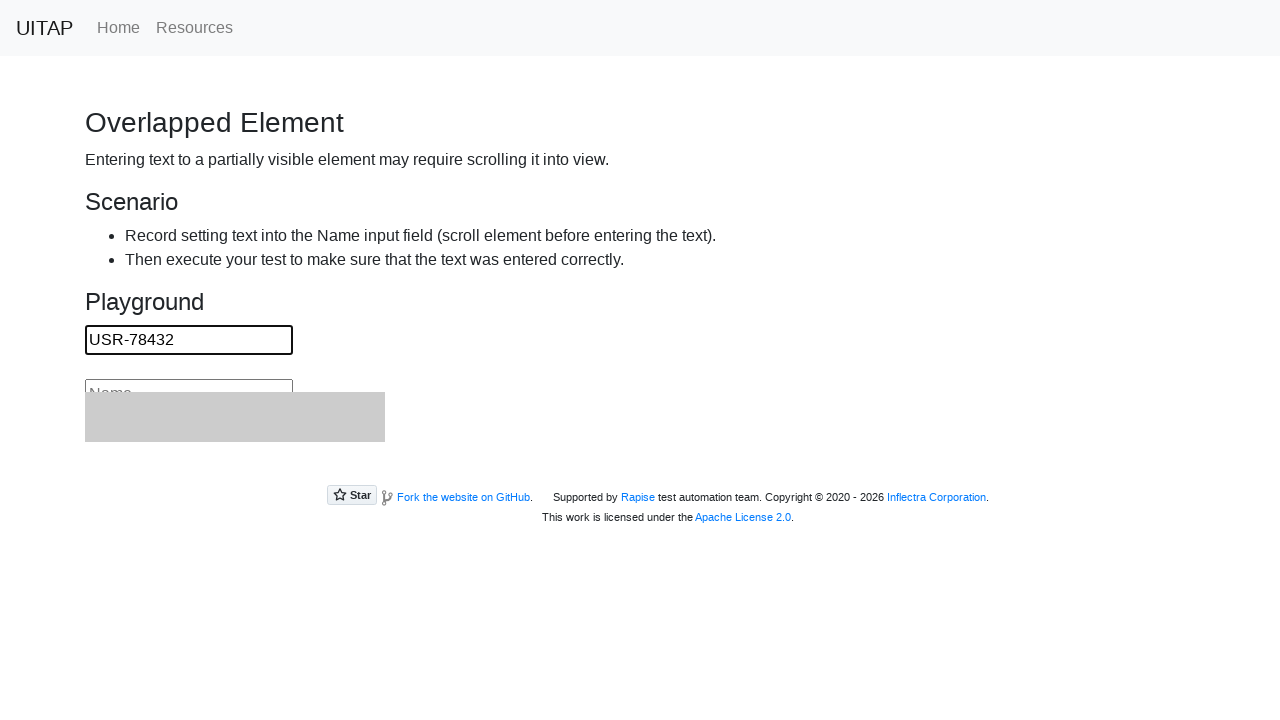

Located Name text box element
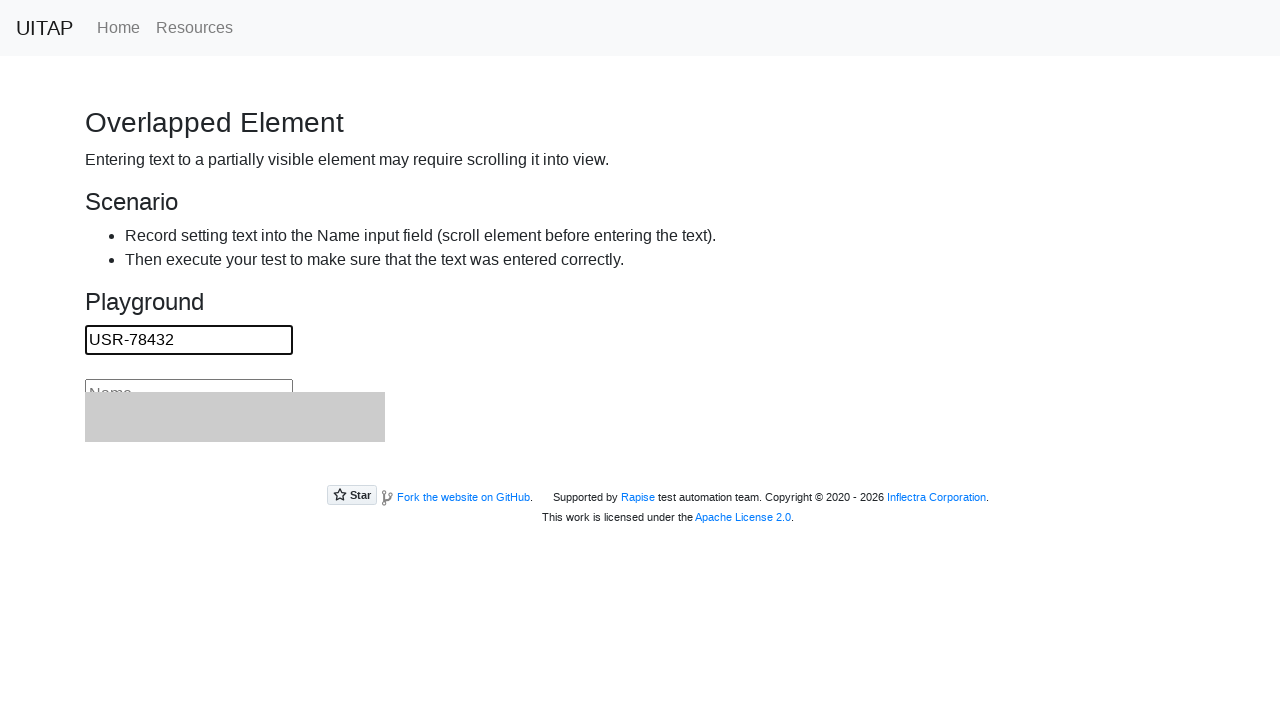

Scrolled Name text box into view to reveal hidden element
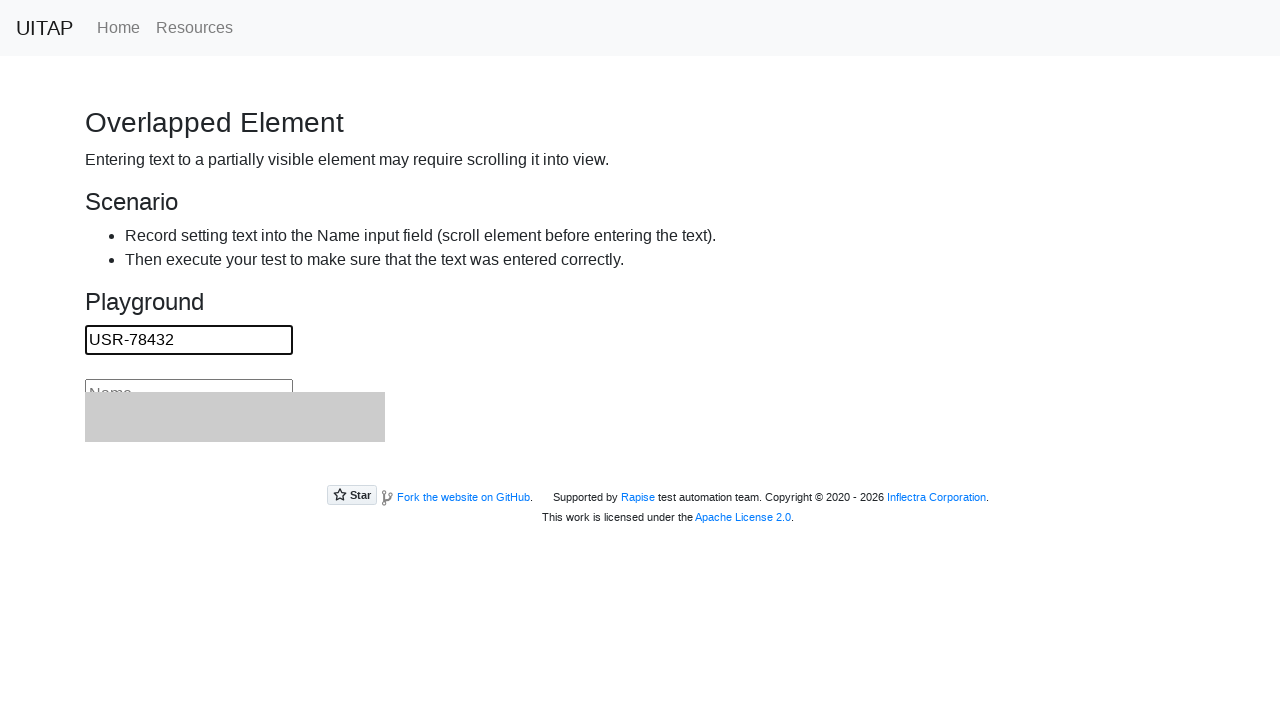

Filled Name field with 'Jennifer Morrison' on input[placeholder='Name']
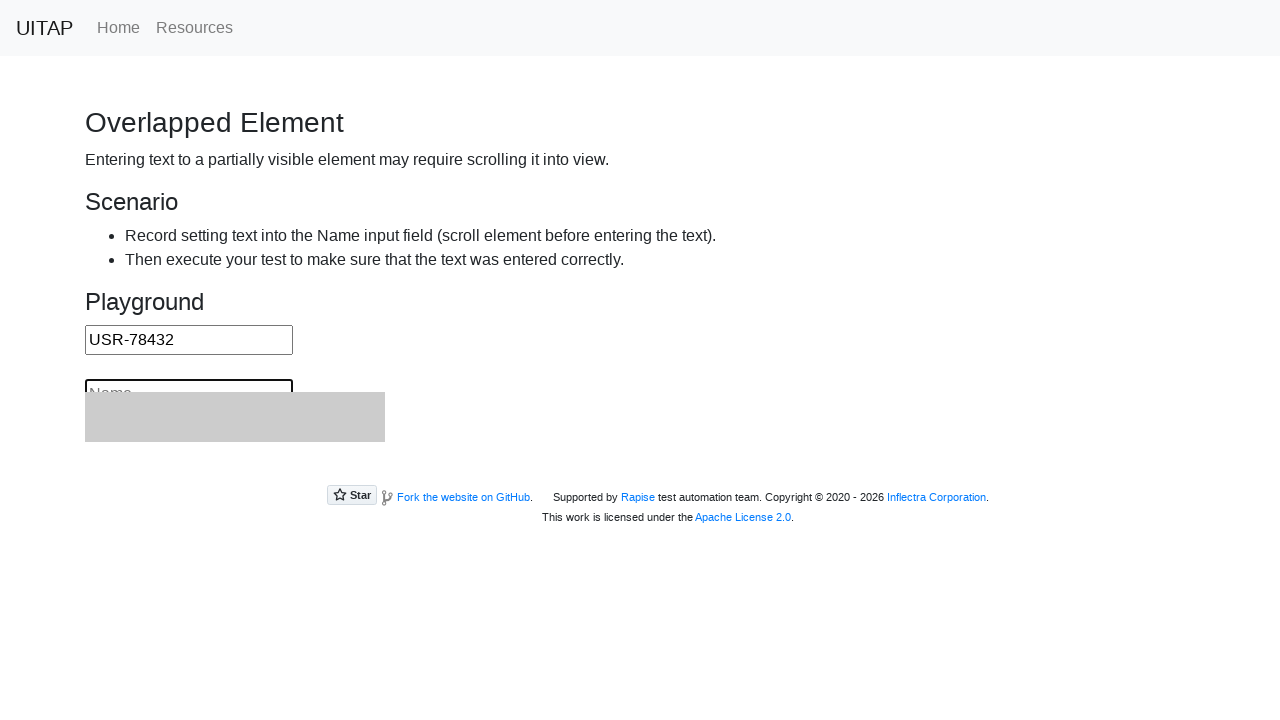

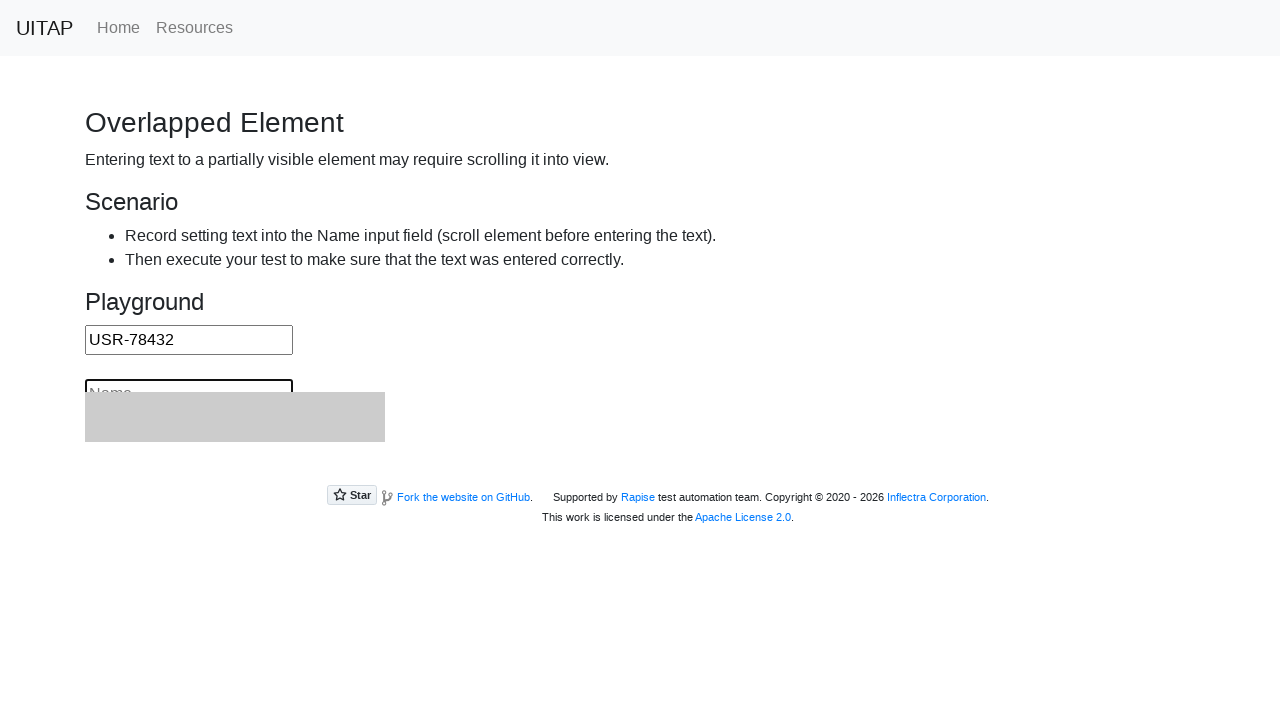